Tests page scrolling functionality on Flipkart by scrolling to the bottom of the page and then back to the top

Starting URL: https://www.flipkart.com/

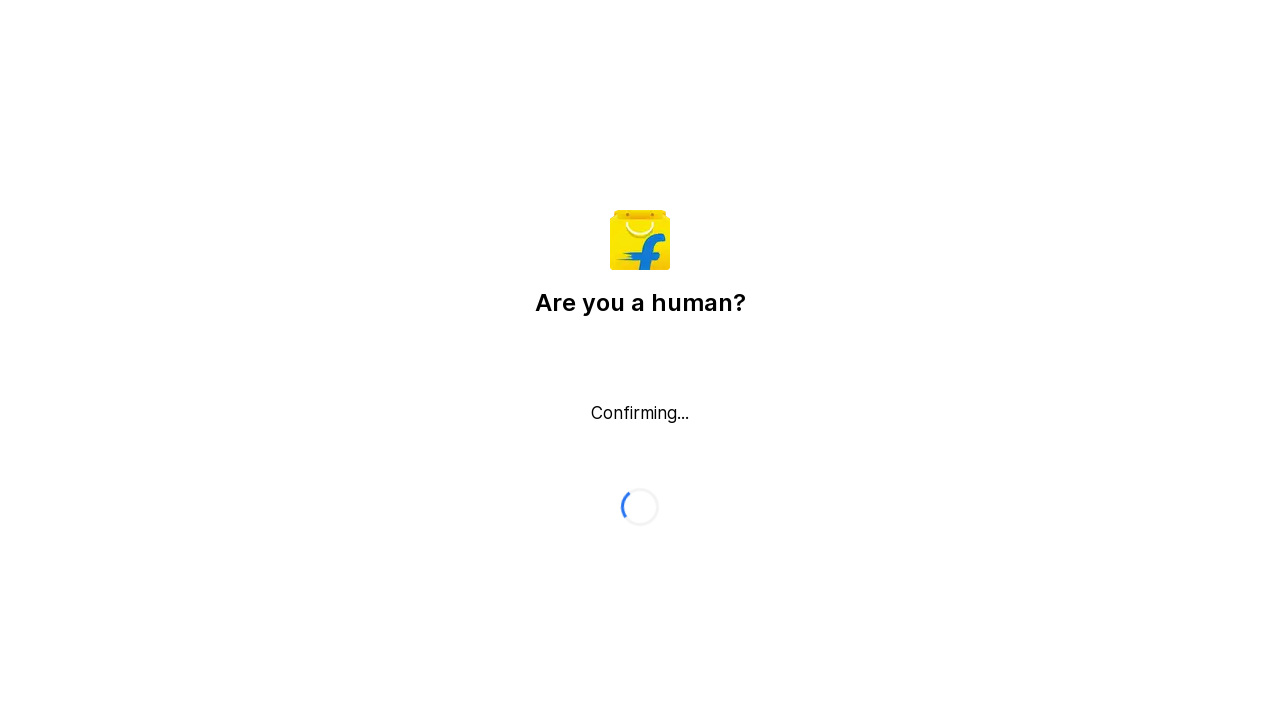

Waited for page to load (domcontentloaded)
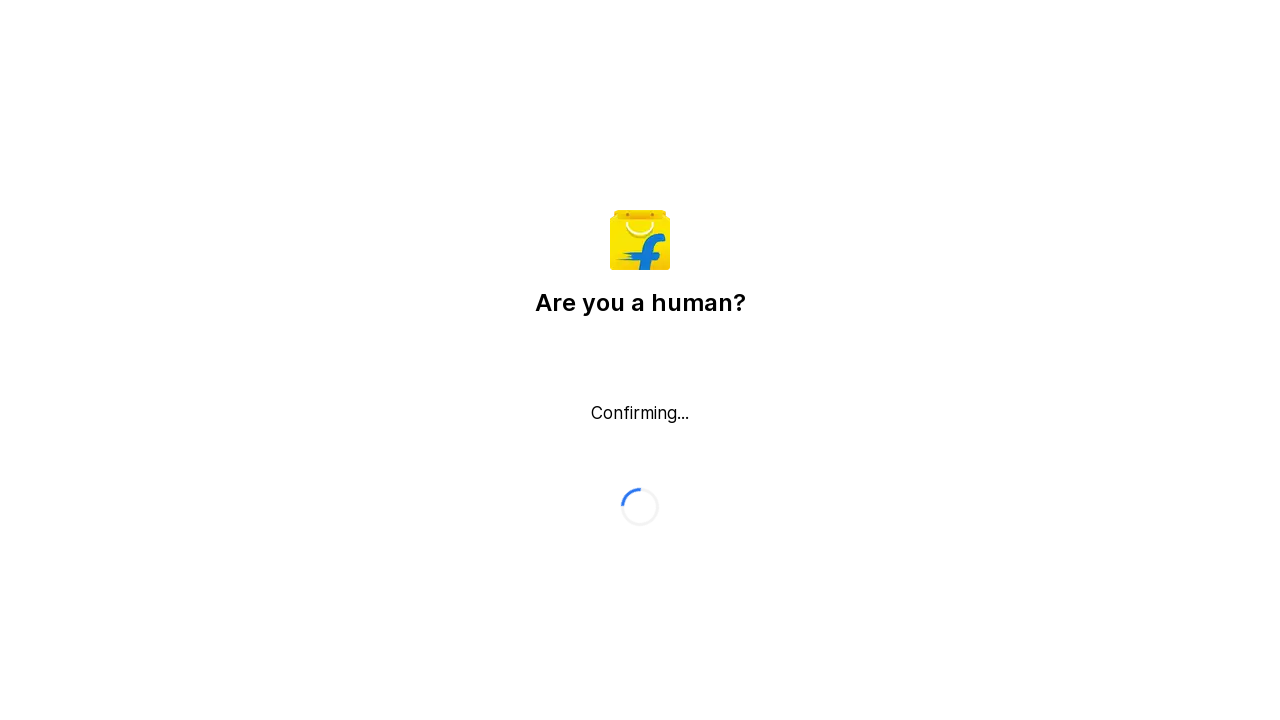

Scrolled to the bottom of the page
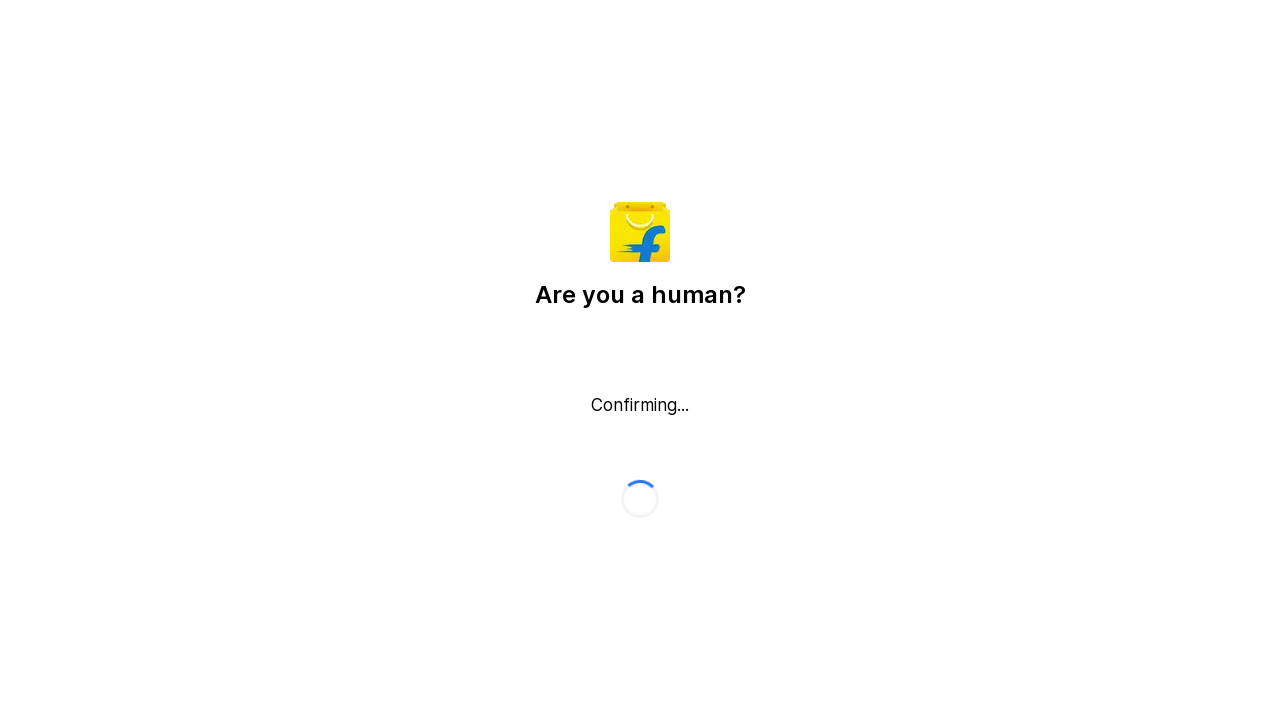

Waited 3 seconds to observe the scroll
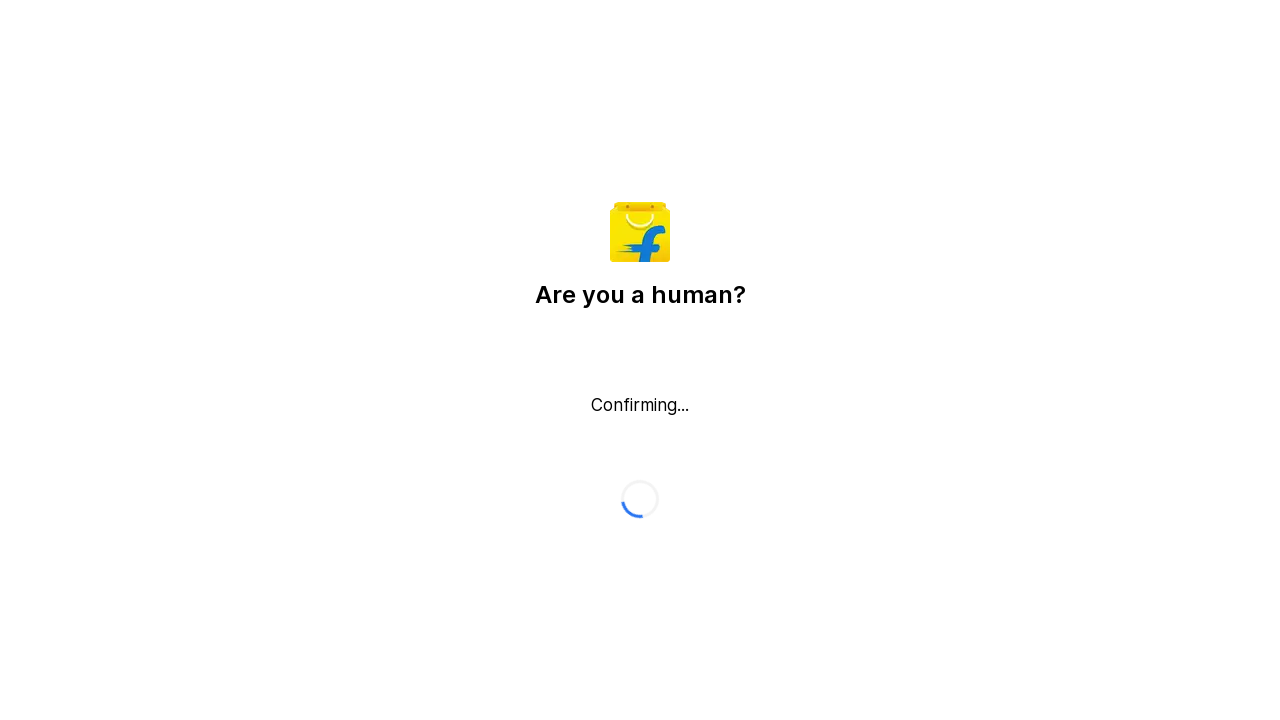

Scrolled back to the top of the page
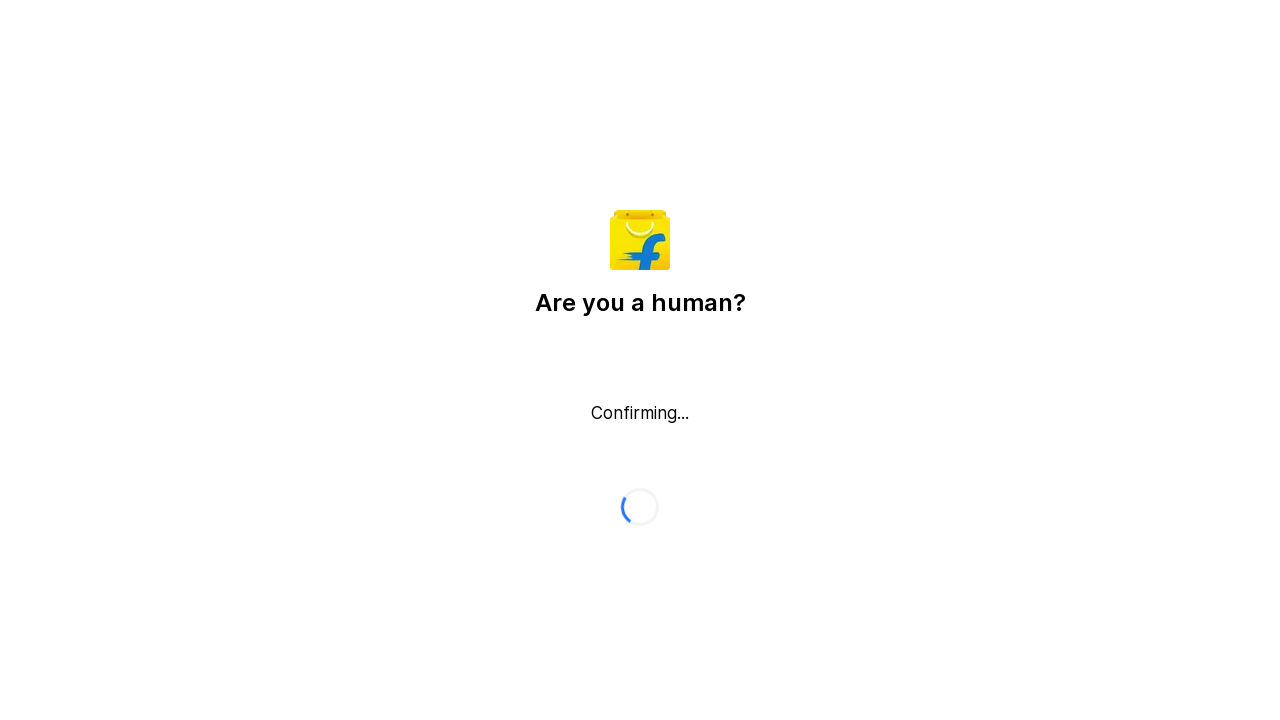

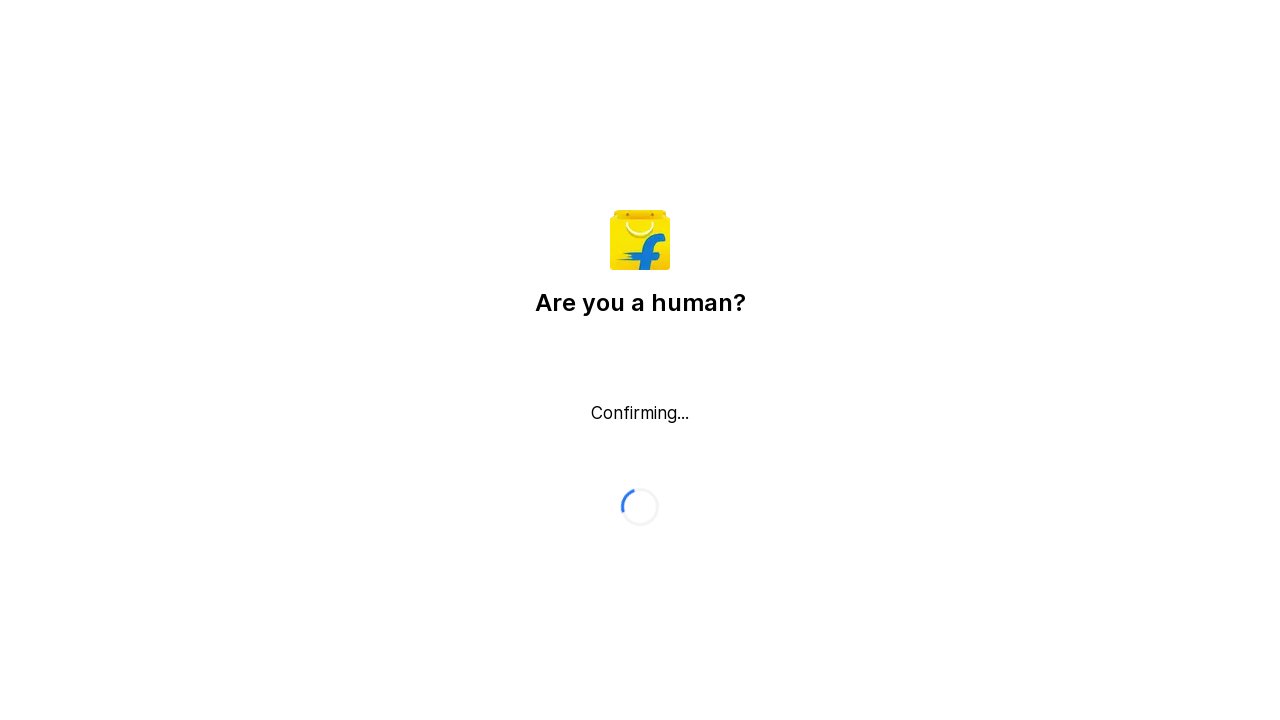